Tests dynamic properties on DemoQA by clicking the Elements menu, navigating to Dynamic Properties section, and interacting with buttons that change state dynamically (enable after delay, color change, and visible after delay).

Starting URL: https://demoqa.com

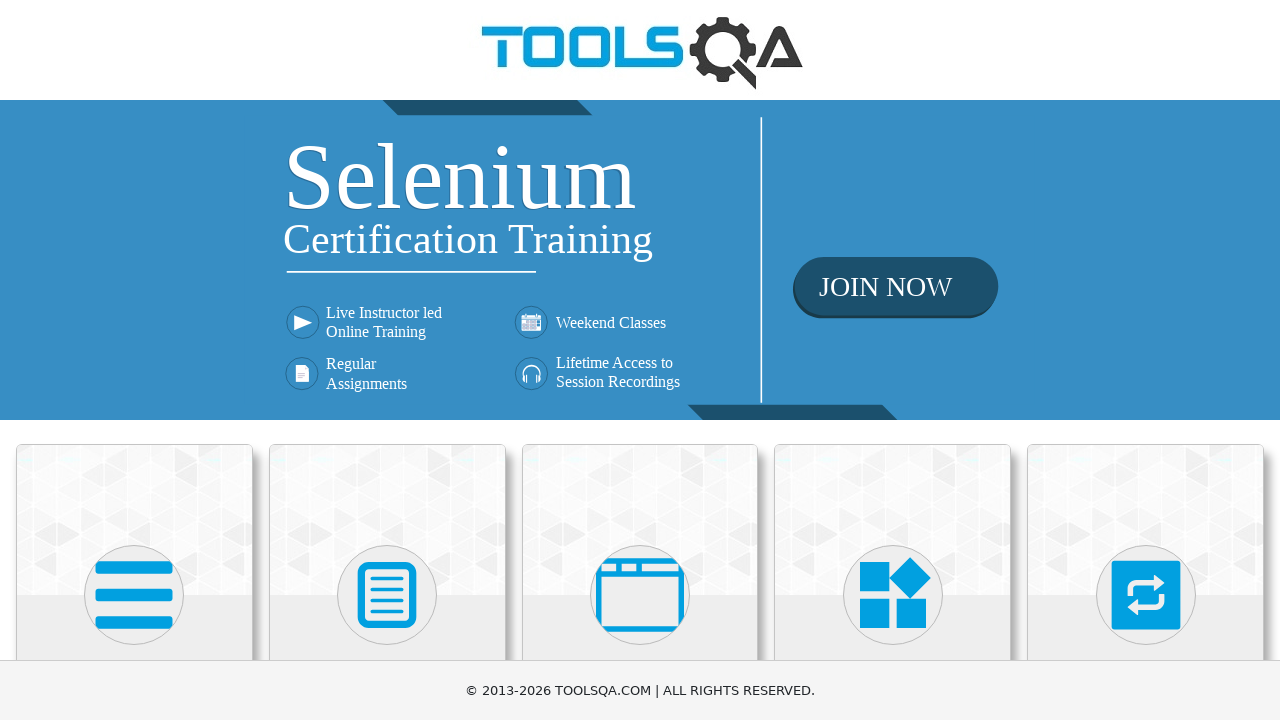

Clicked on Elements menu avatar at (134, 595) on (//div[@class='avatar mx-auto white'])[1]
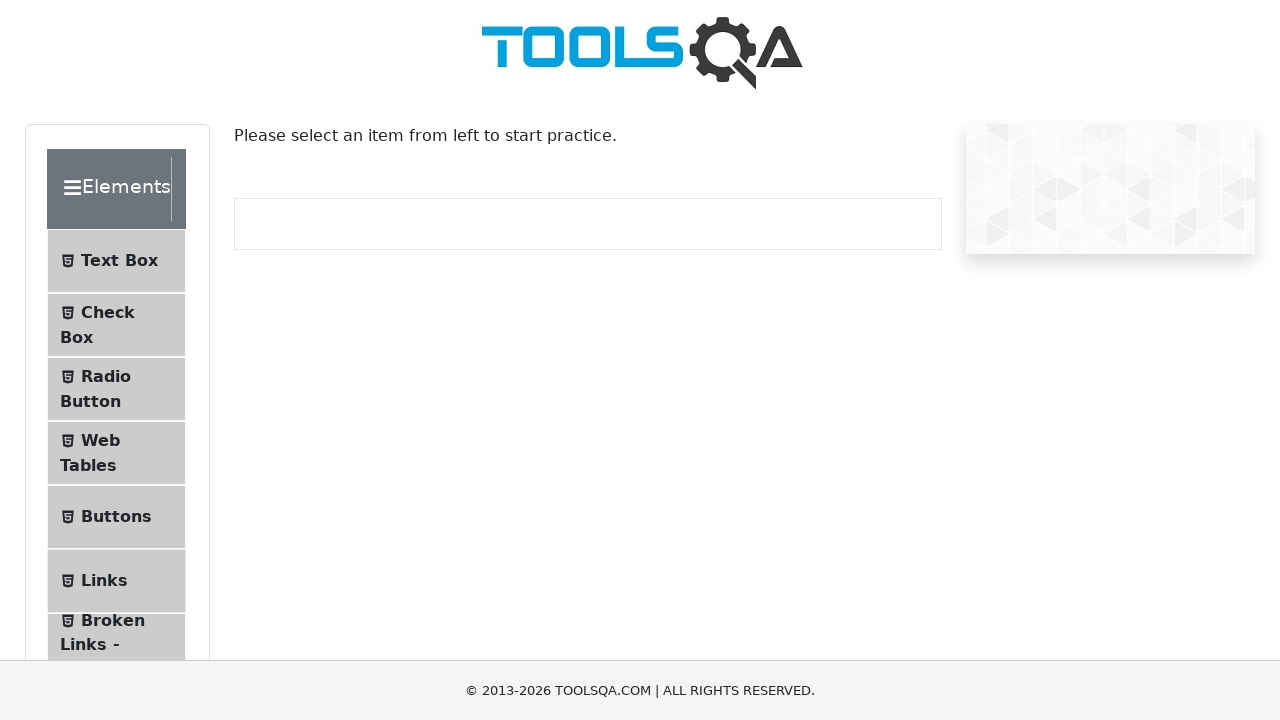

Navigated to Dynamic Properties section at (116, 360) on #item-8
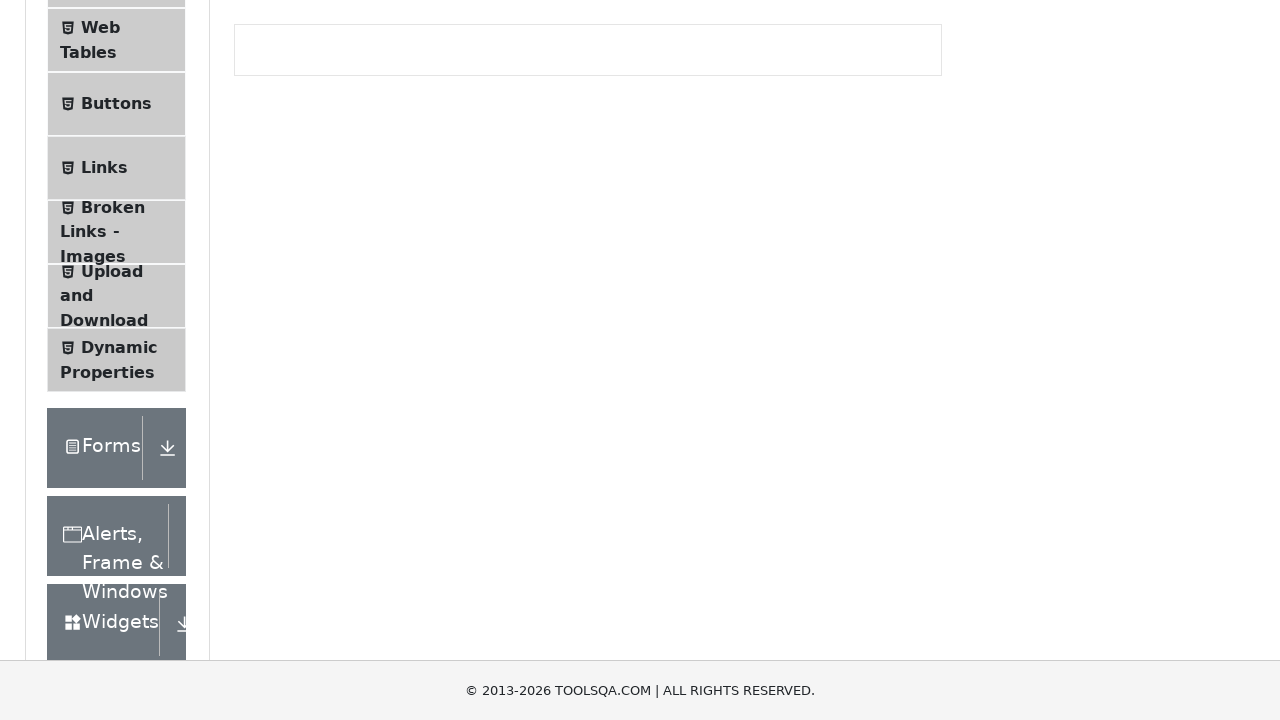

Attempted to click enableAfter button (may be disabled initially) at (333, 306) on #enableAfter
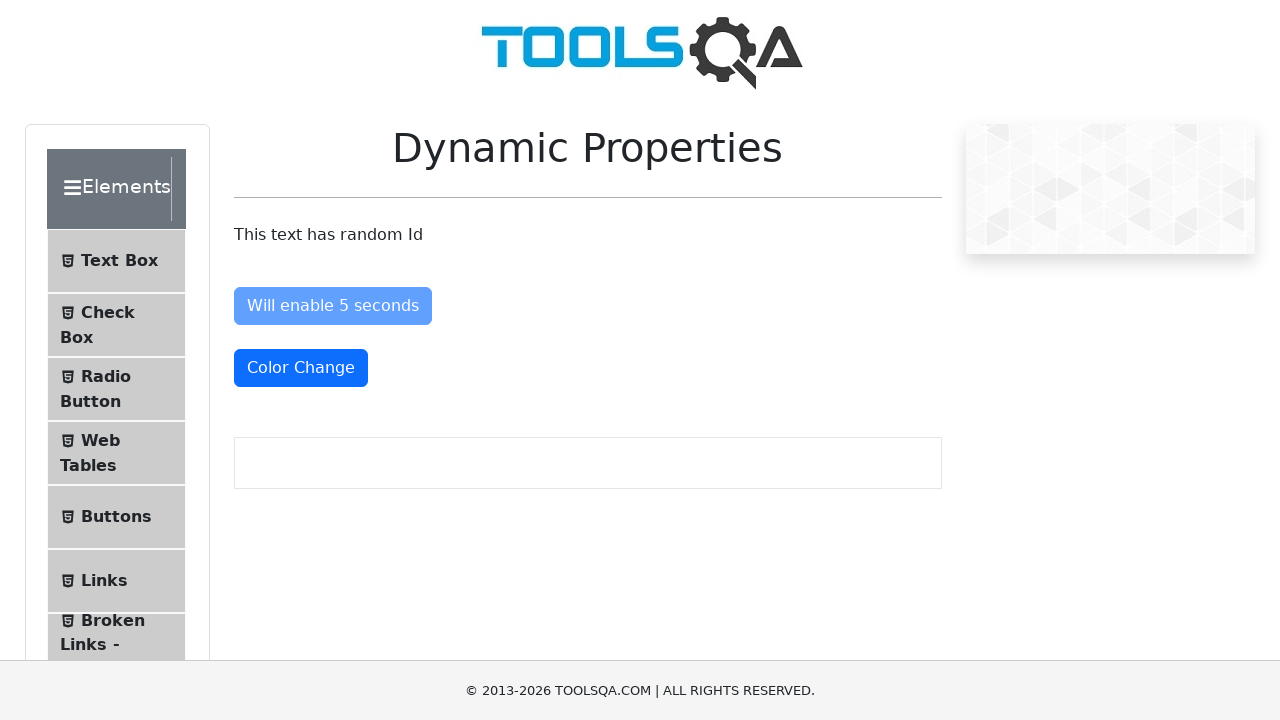

Clicked colorChange button at (301, 368) on #colorChange
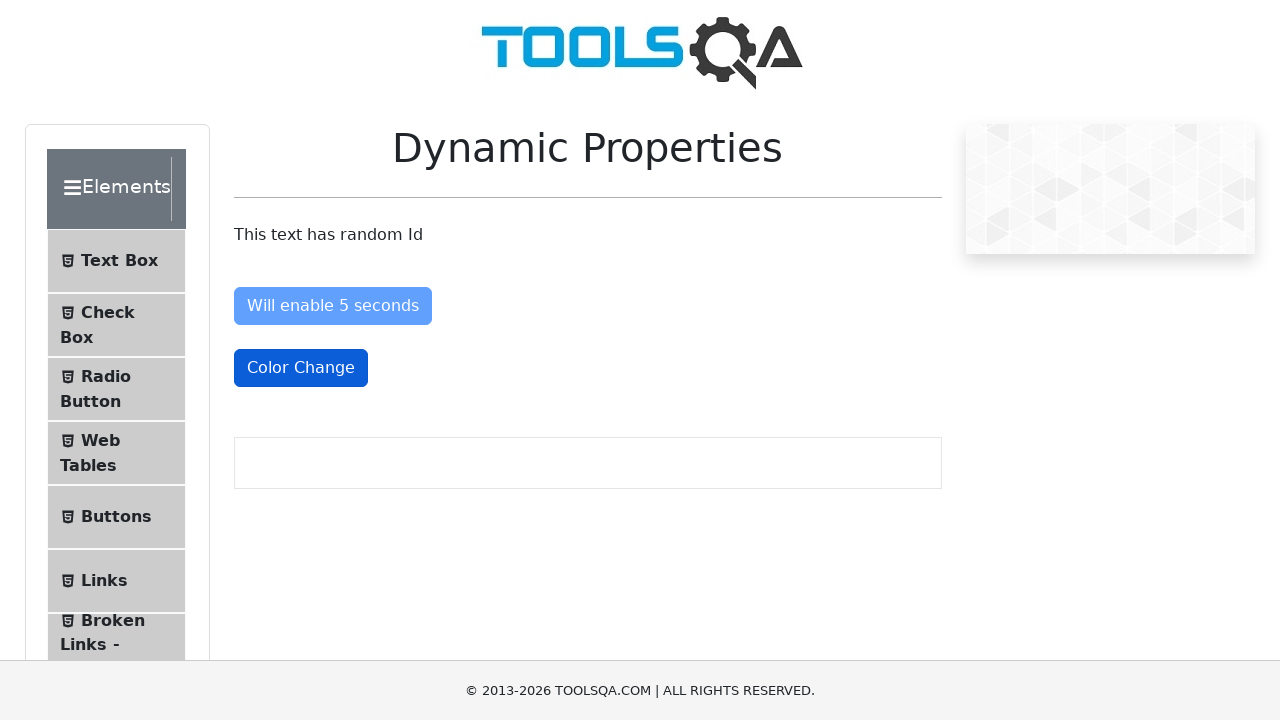

Clicked enableAfter button again at (333, 306) on #enableAfter
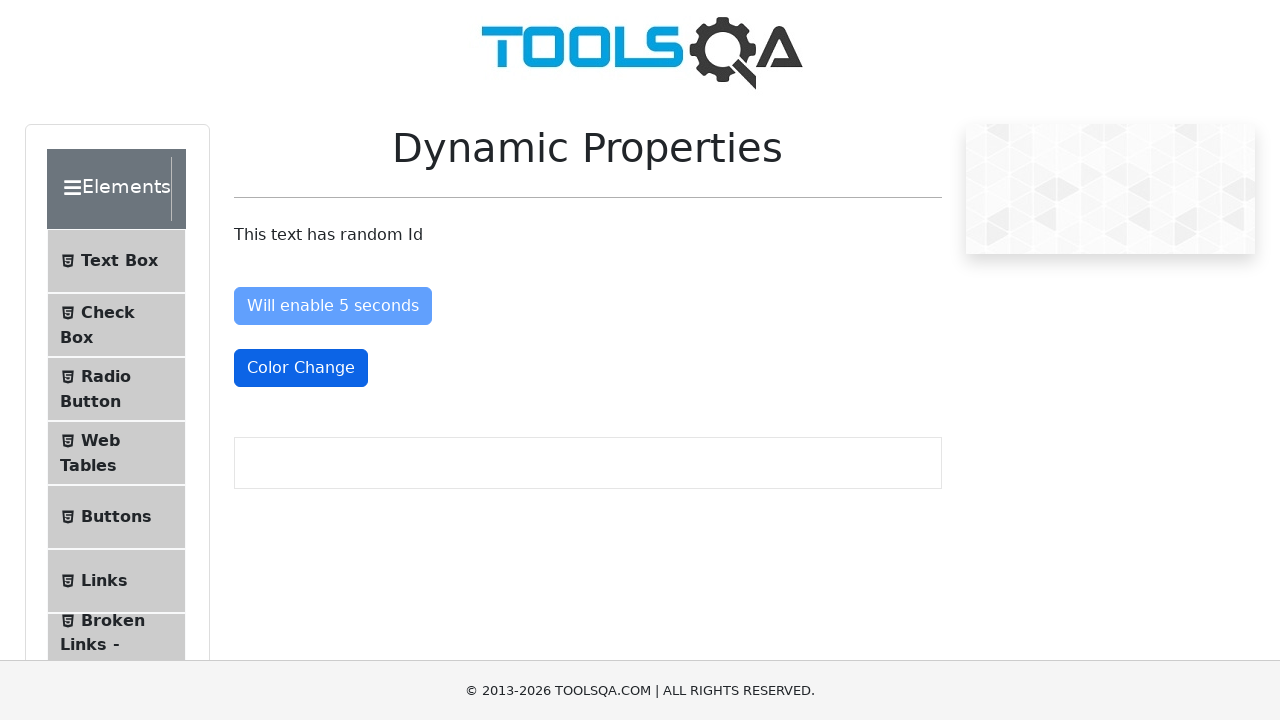

Clicked colorChange button again at (301, 368) on #colorChange
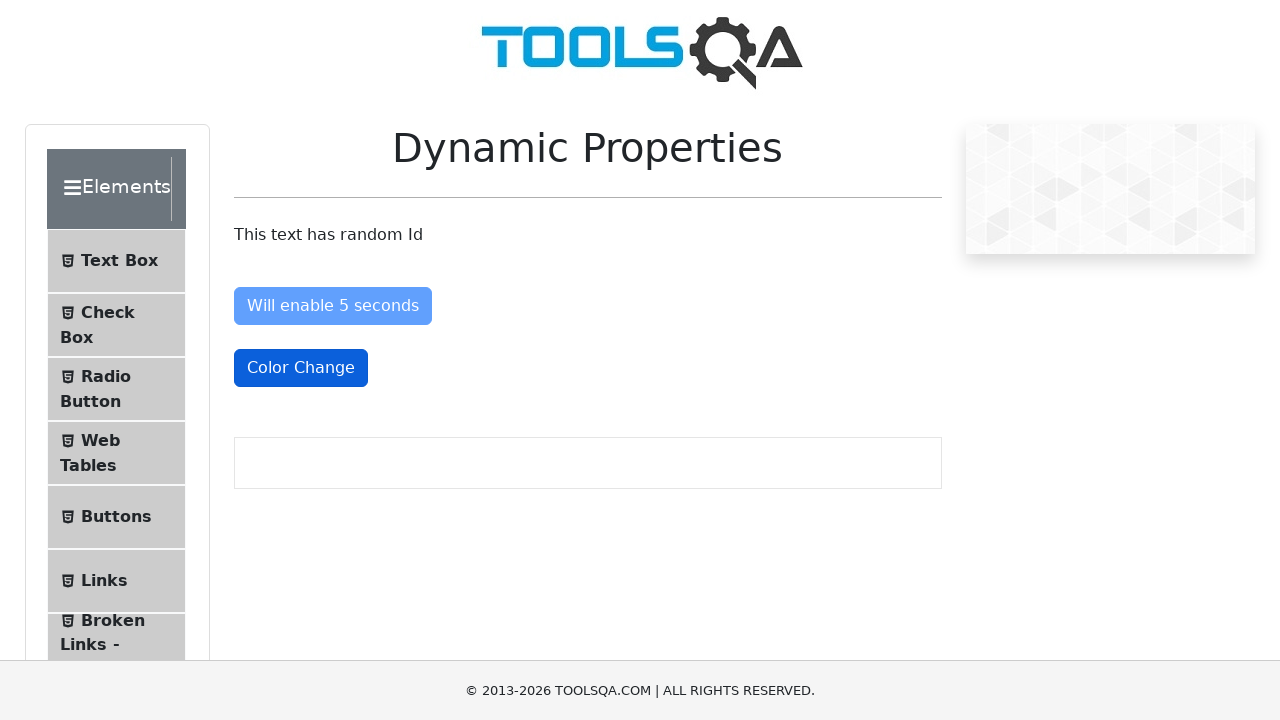

visibleAfter button became visible after delay
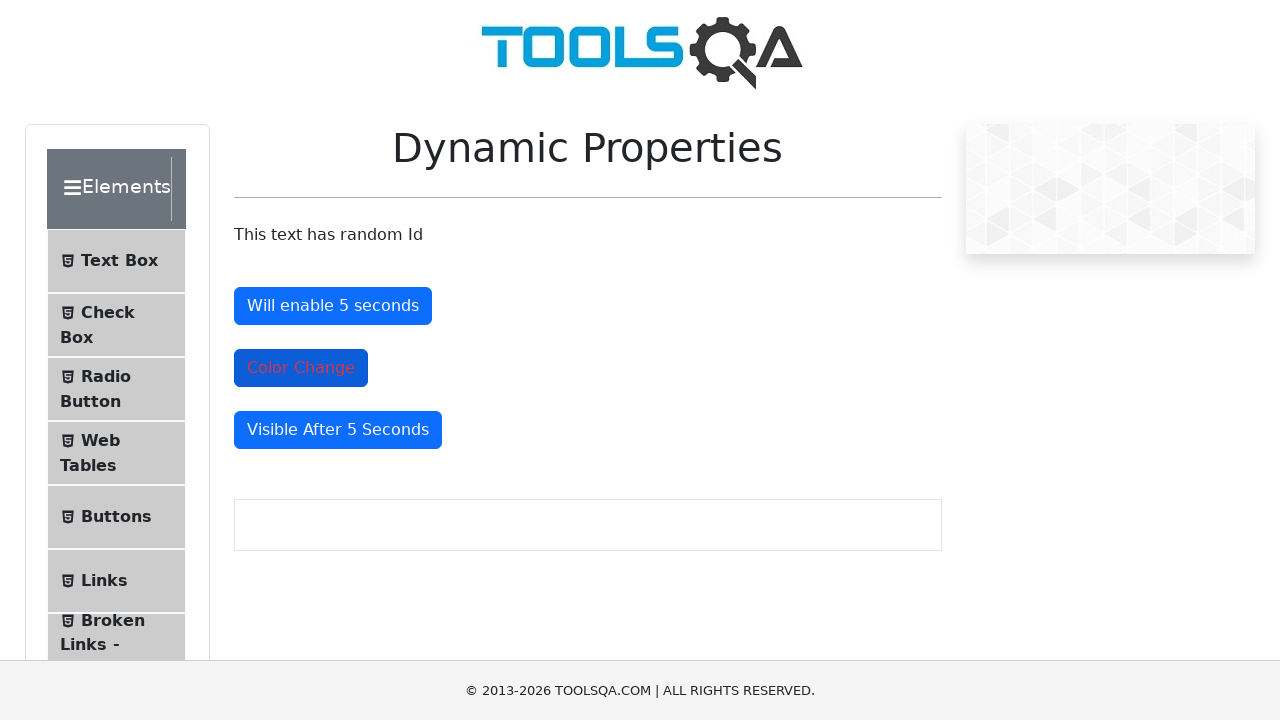

Clicked visibleAfter button at (338, 430) on #visibleAfter
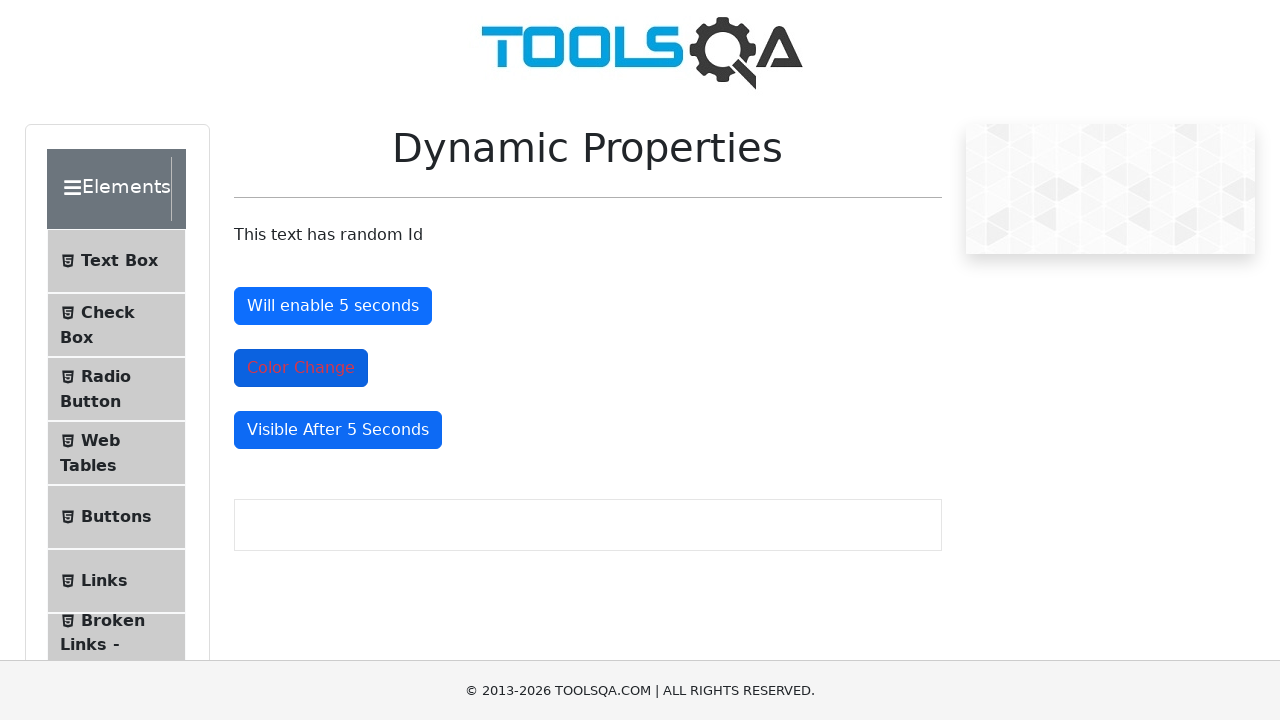

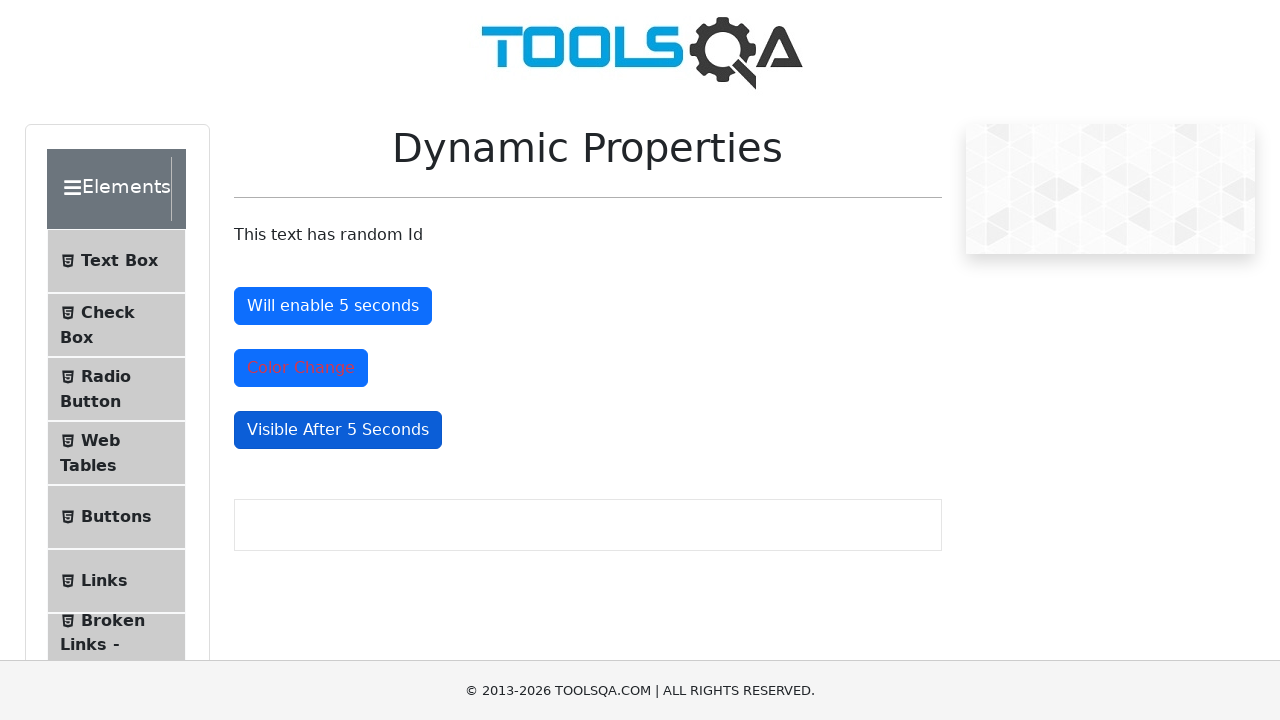